Tests e-commerce checkout flow by searching for products, adding specific items to cart, and proceeding through checkout

Starting URL: https://rahulshettyacademy.com/seleniumPractise/#/

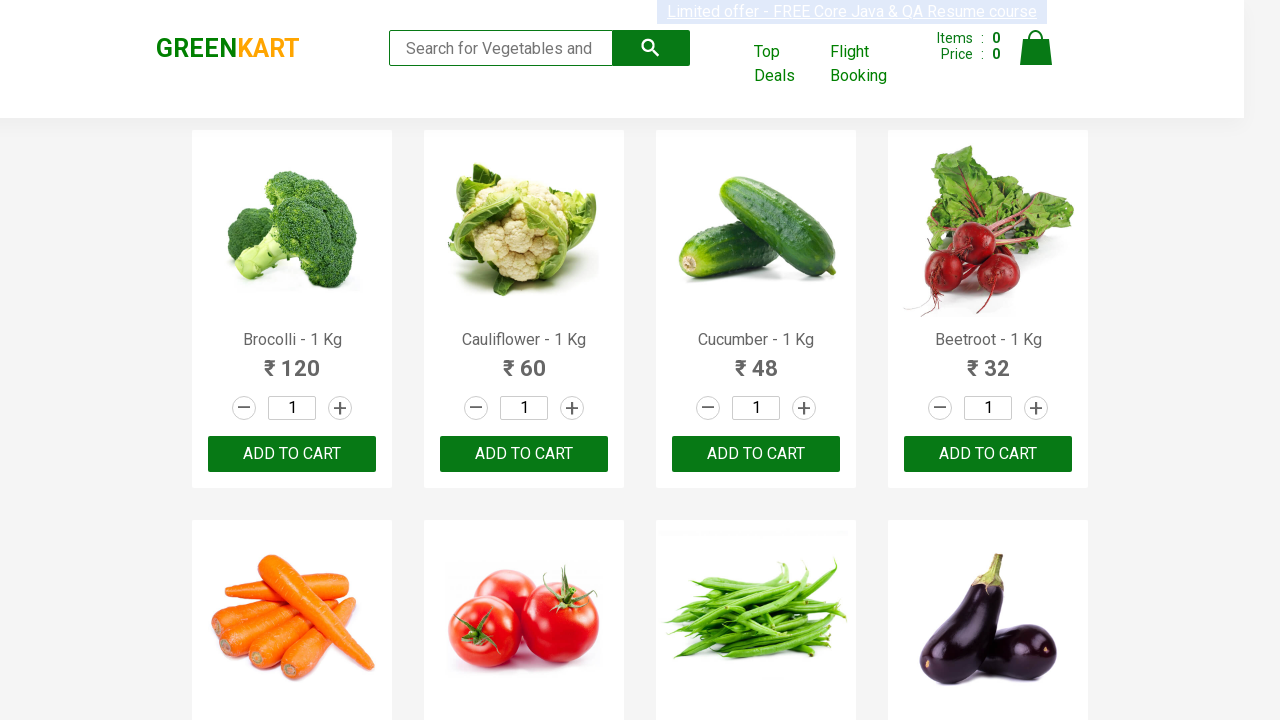

Filled search field with 'ca' to find products on .search-keyword
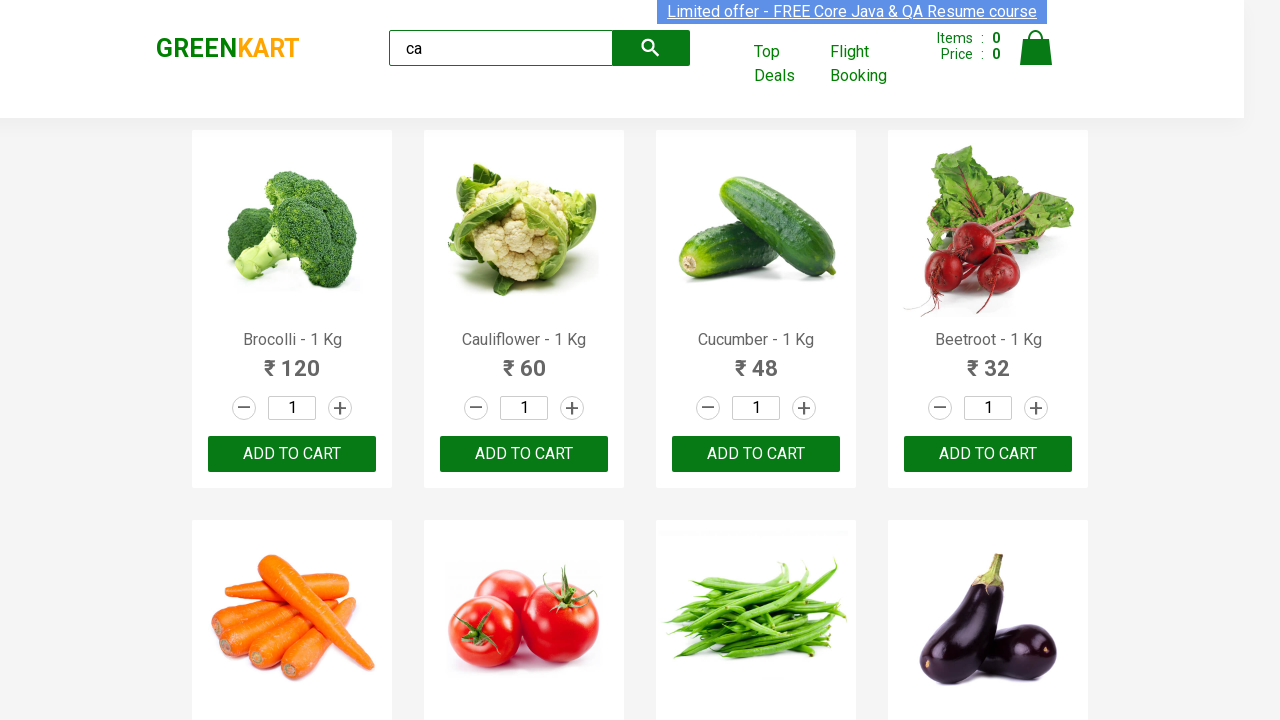

Waited for search results to load
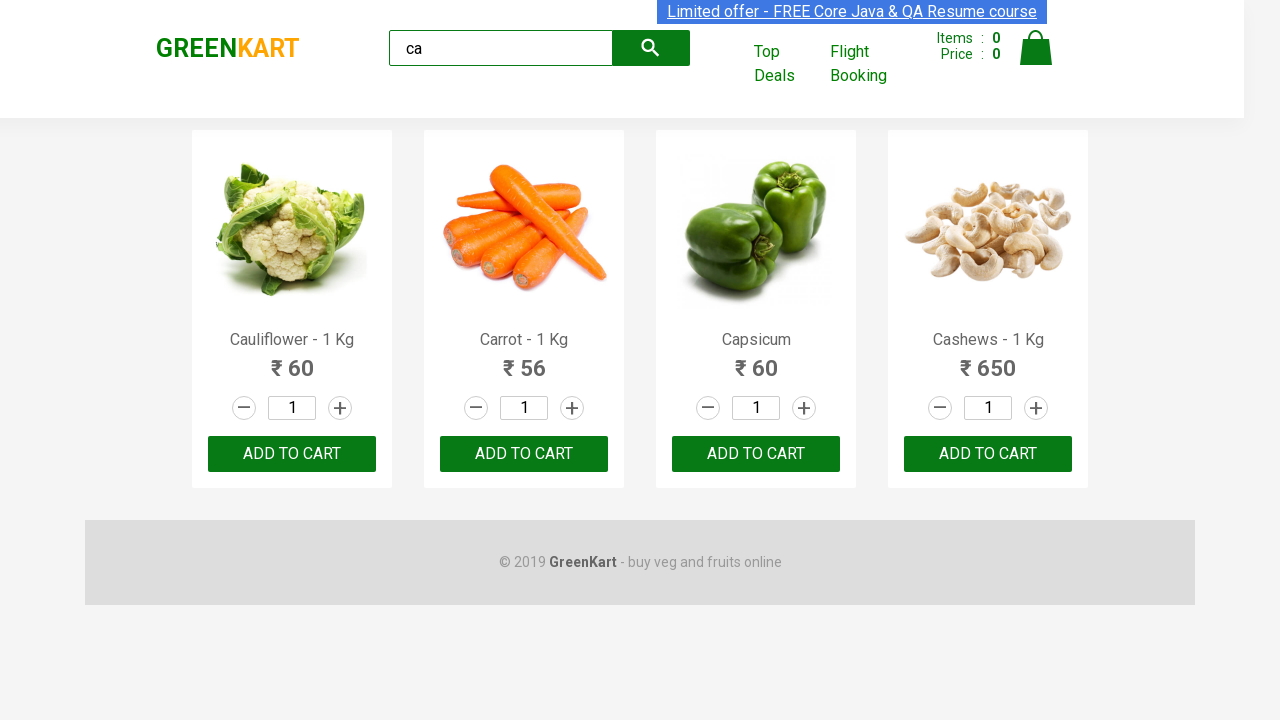

Retrieved list of products from search results
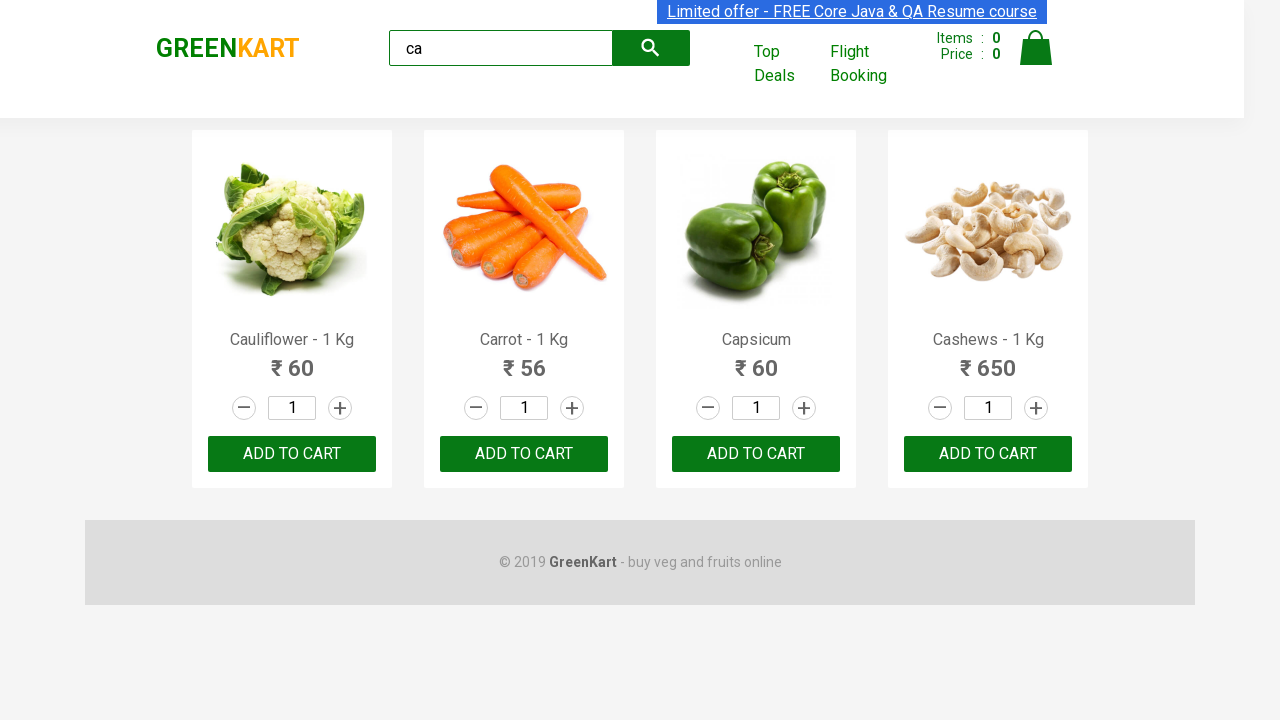

Found Cashews product and clicked 'Add to cart' button at (988, 454) on .products .product >> nth=3 >> button
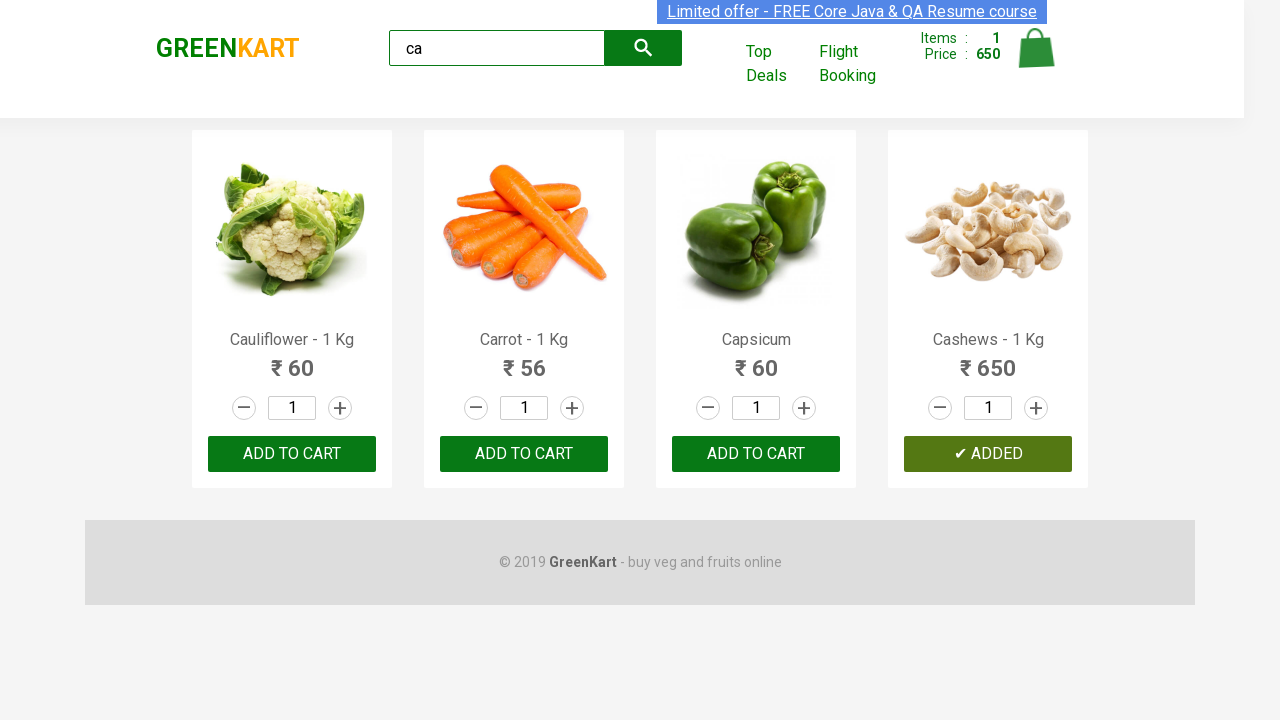

Clicked cart icon to view shopping cart at (1036, 48) on .cart-icon > img
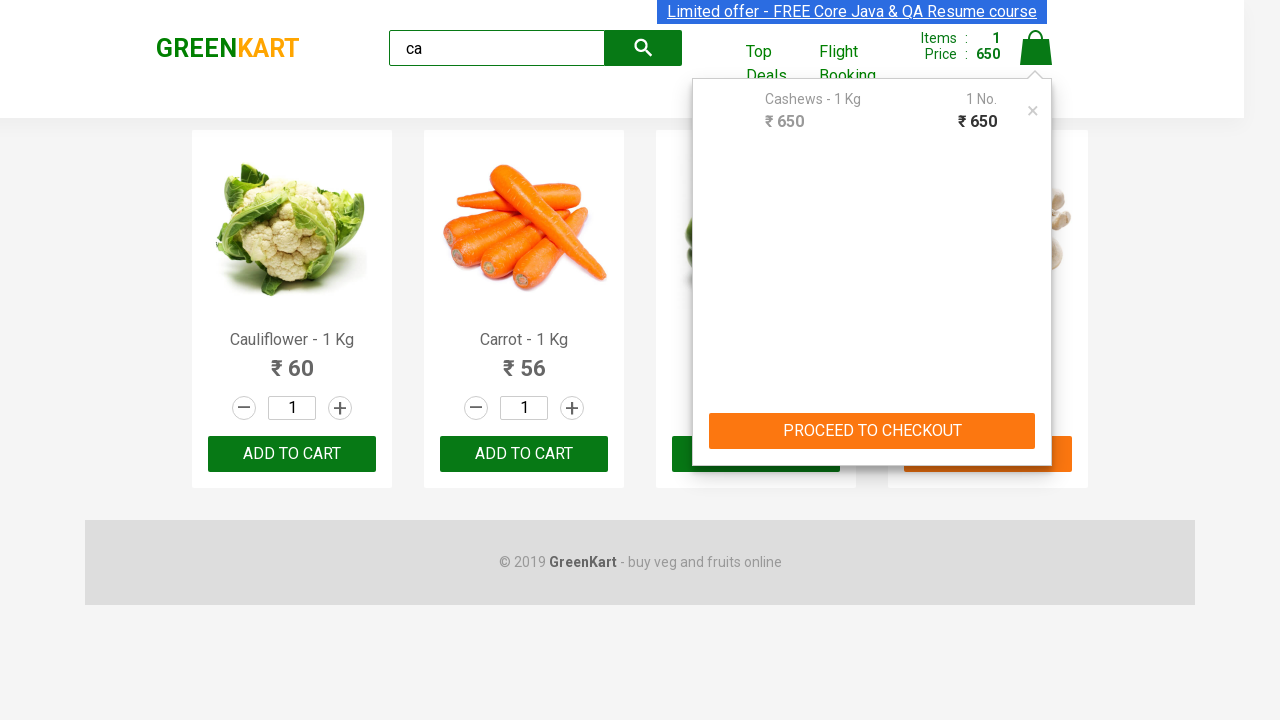

Clicked 'PROCEED TO CHECKOUT' button to begin checkout flow at (872, 431) on text=PROCEED TO CHECKOUT
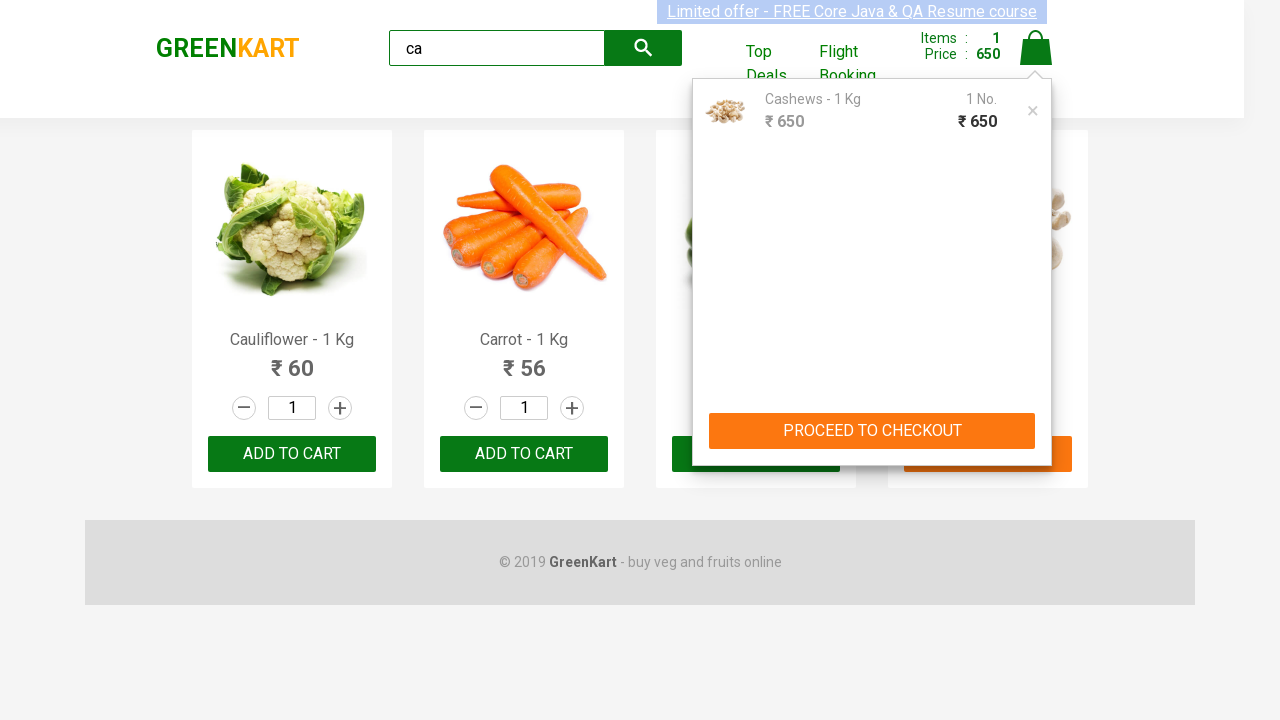

Clicked 'Place Order' button to complete checkout at (1036, 420) on button:has-text("Place Order")
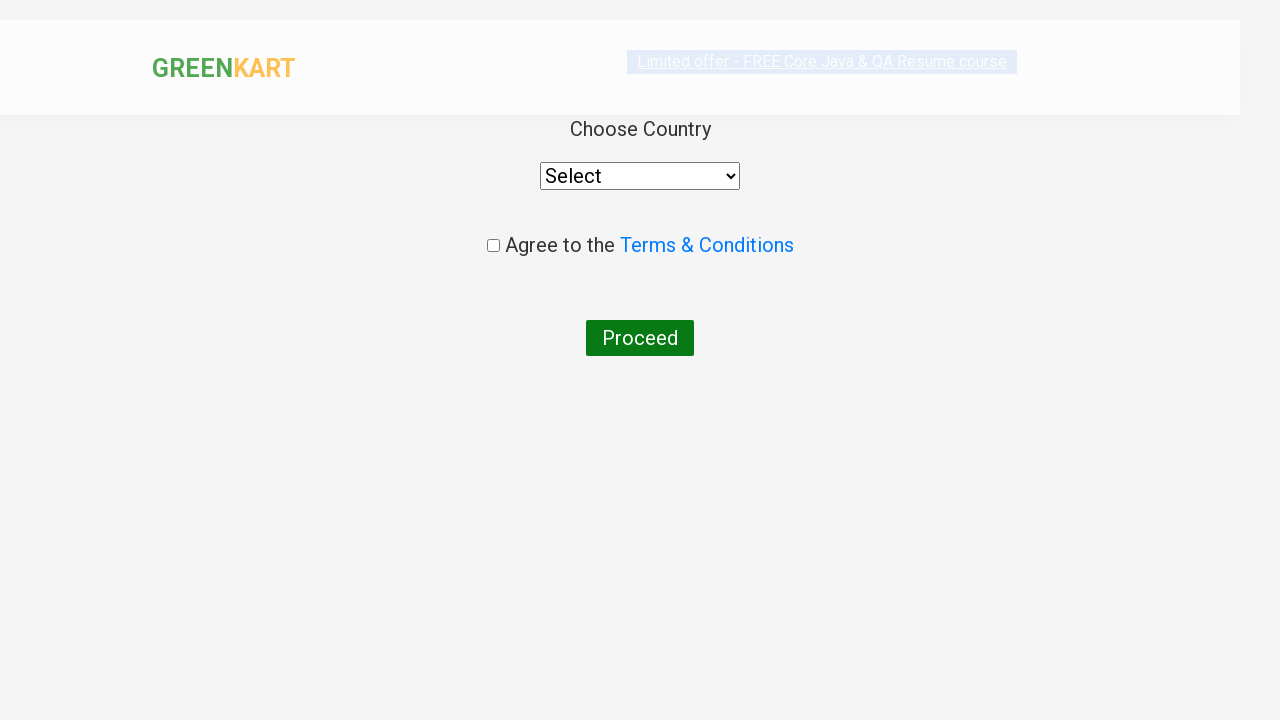

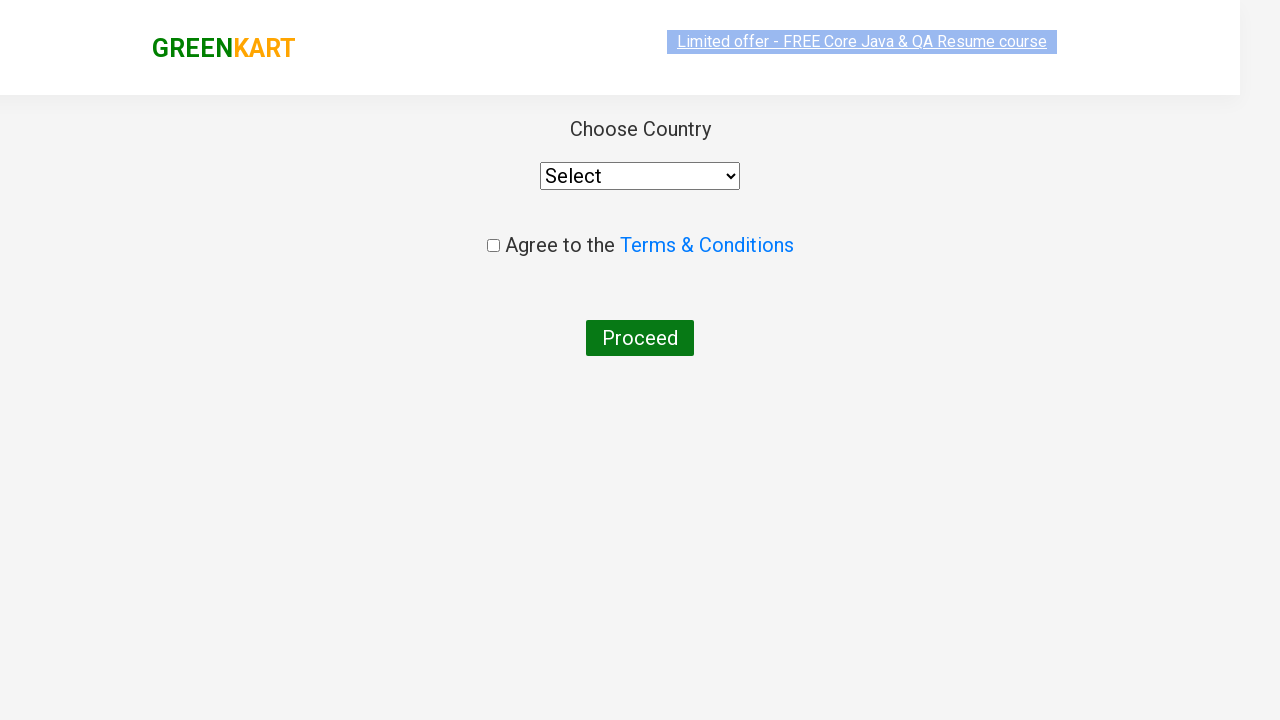